Tests window switching functionality by clicking a link that opens a new window, switching to that window, and verifying the page title changes to "New Window"

Starting URL: https://the-internet.herokuapp.com/windows

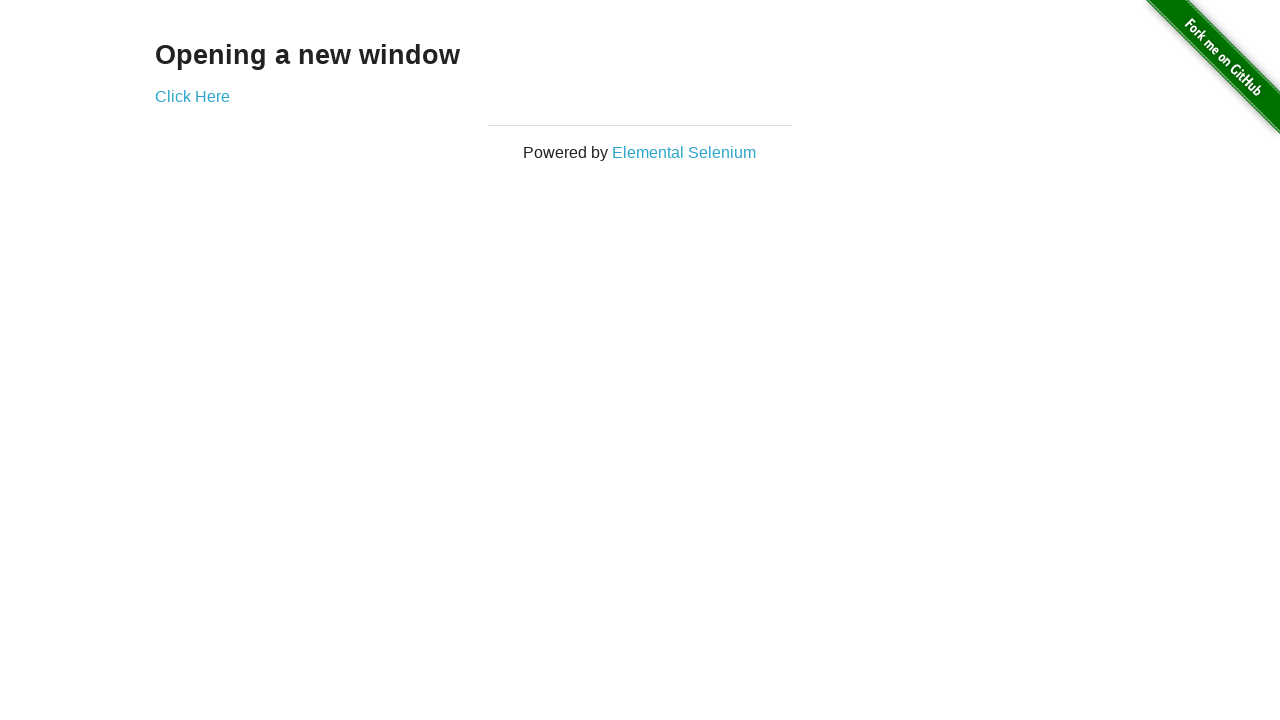

Verified initial page contains 'Opening a new window' text
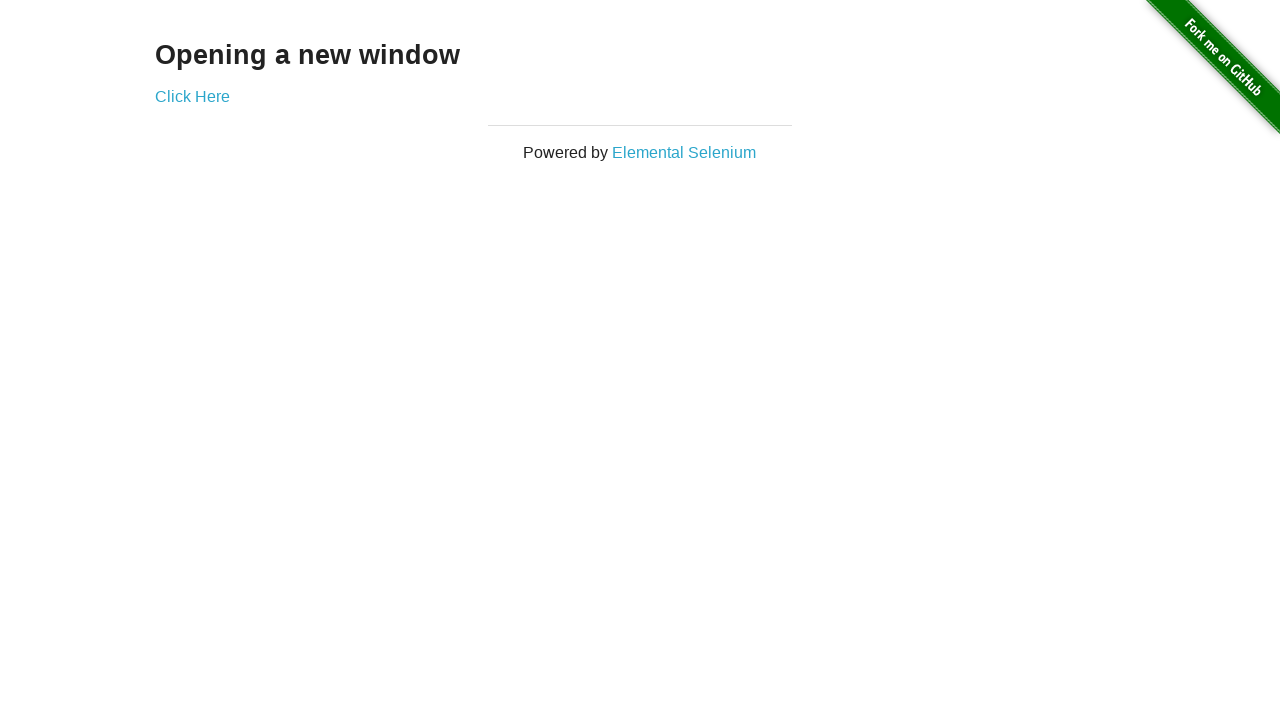

Clicked 'Click Here' link to open new window at (192, 96) on text=Click Here
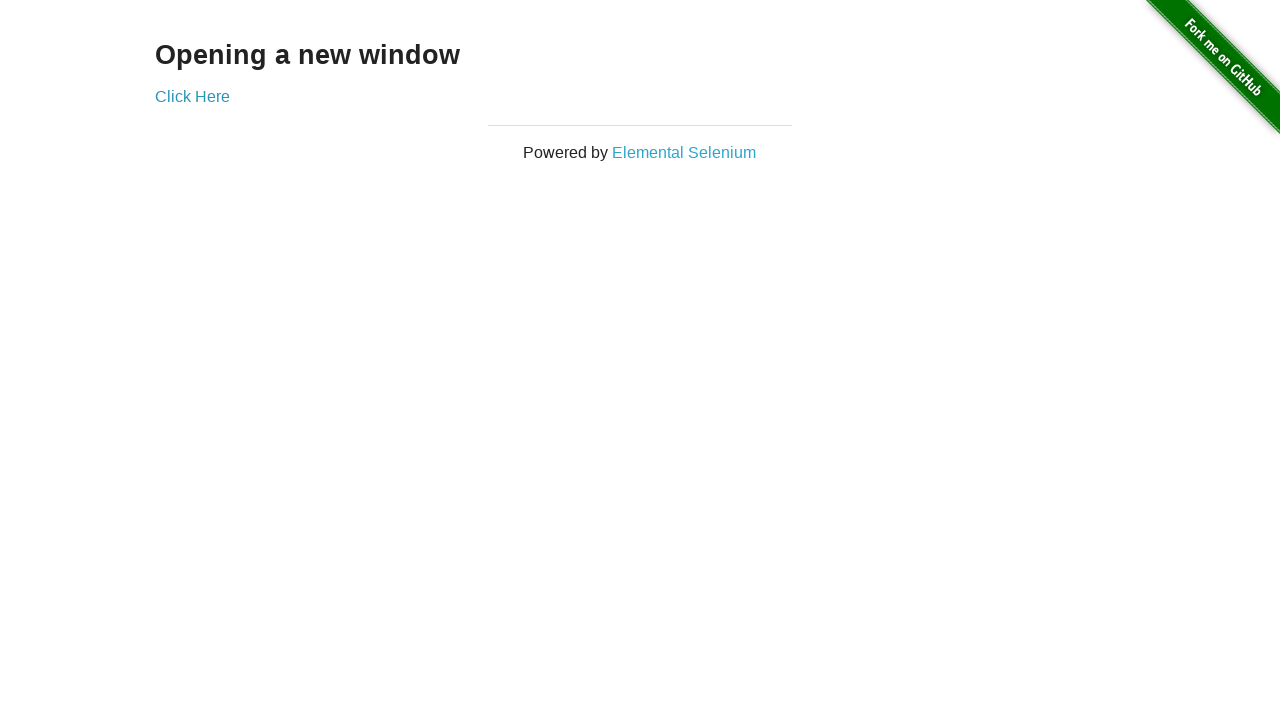

Captured reference to newly opened window
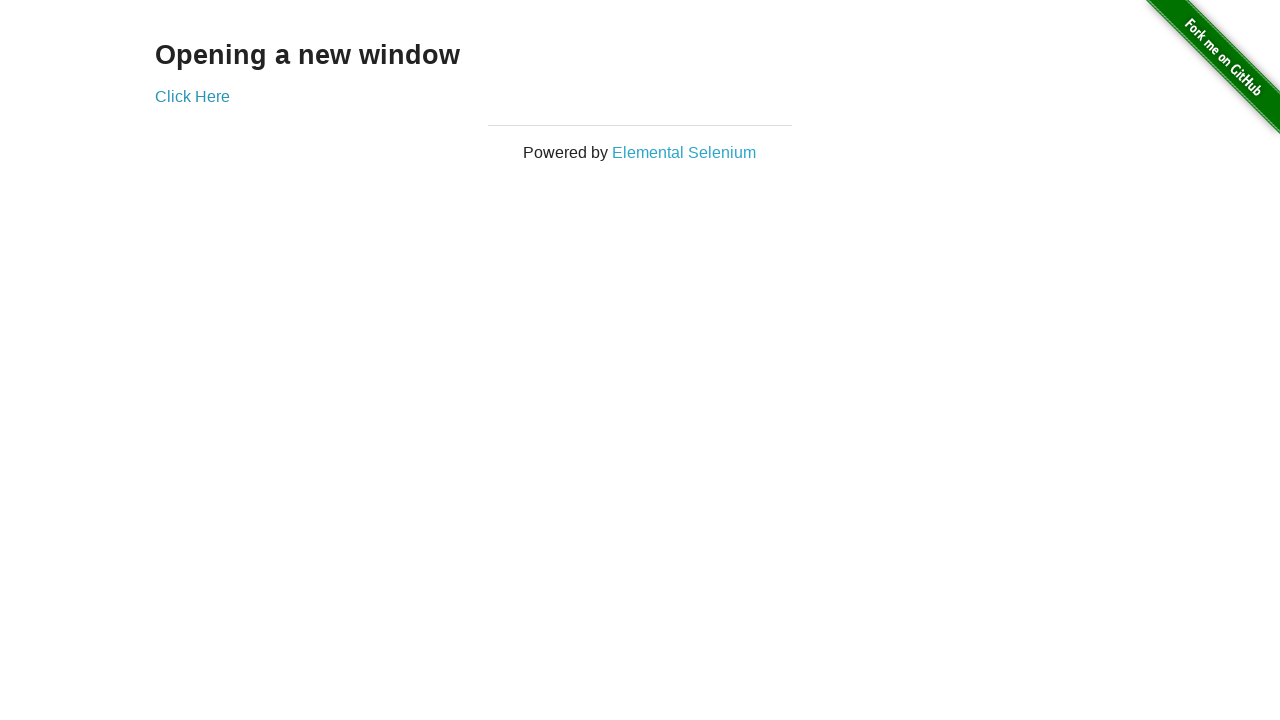

New window page loaded successfully
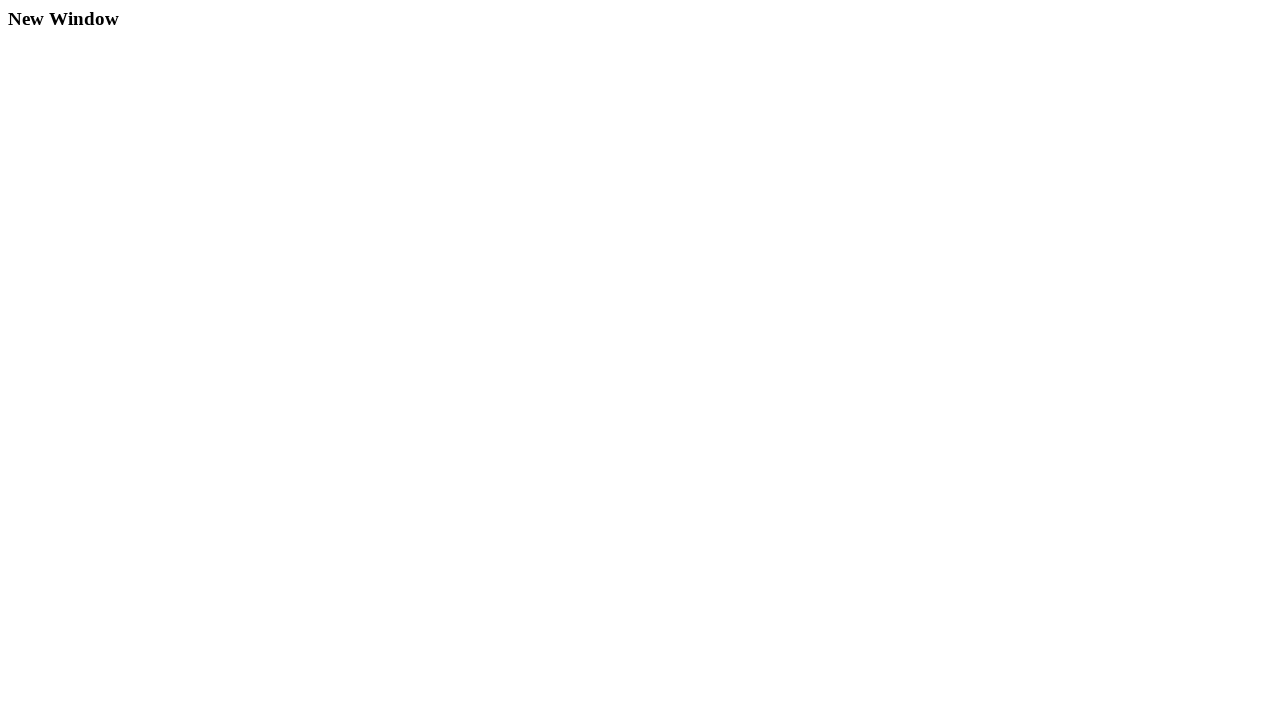

Verified new window contains 'New Window' text
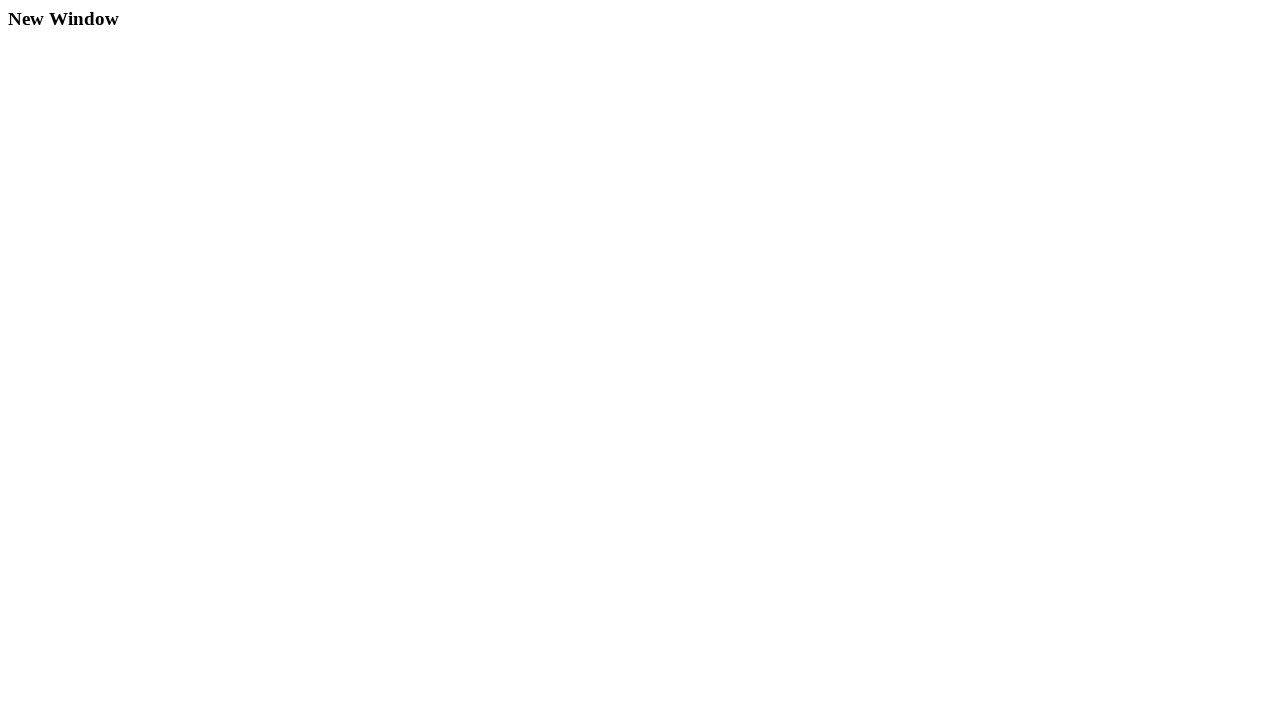

Switched back to original window
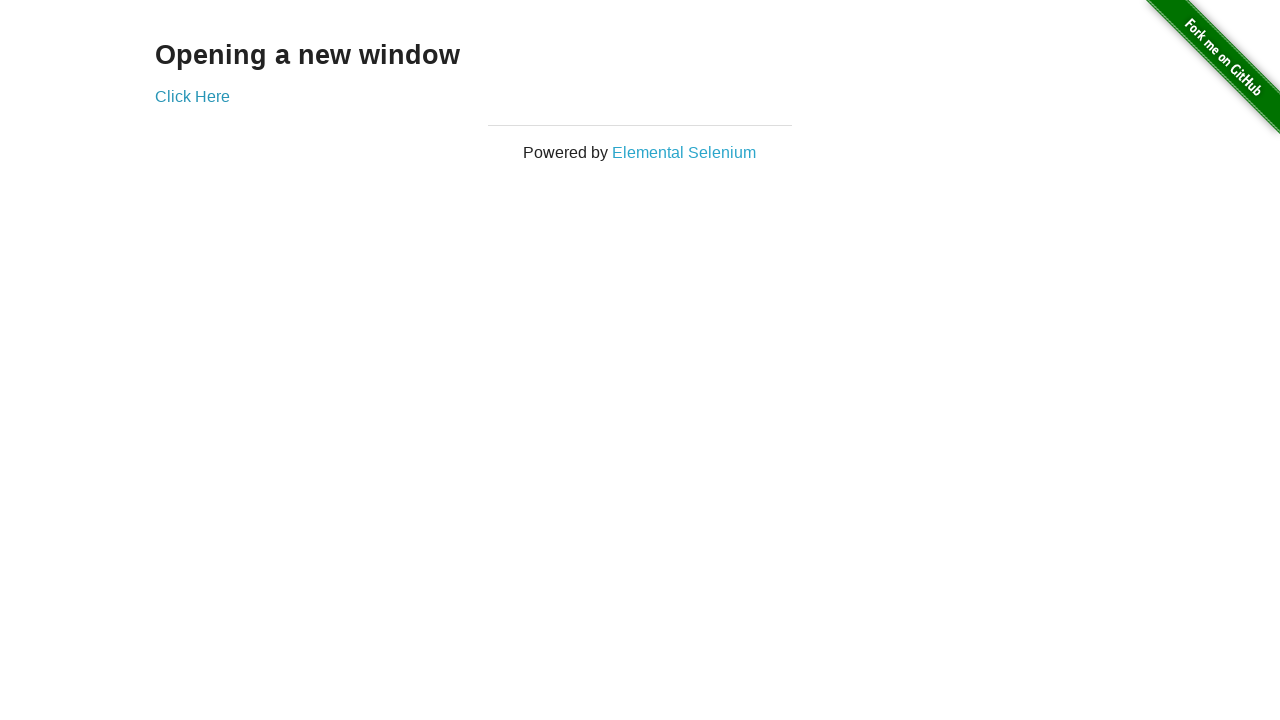

Verified original window still contains 'Opening a new window' text
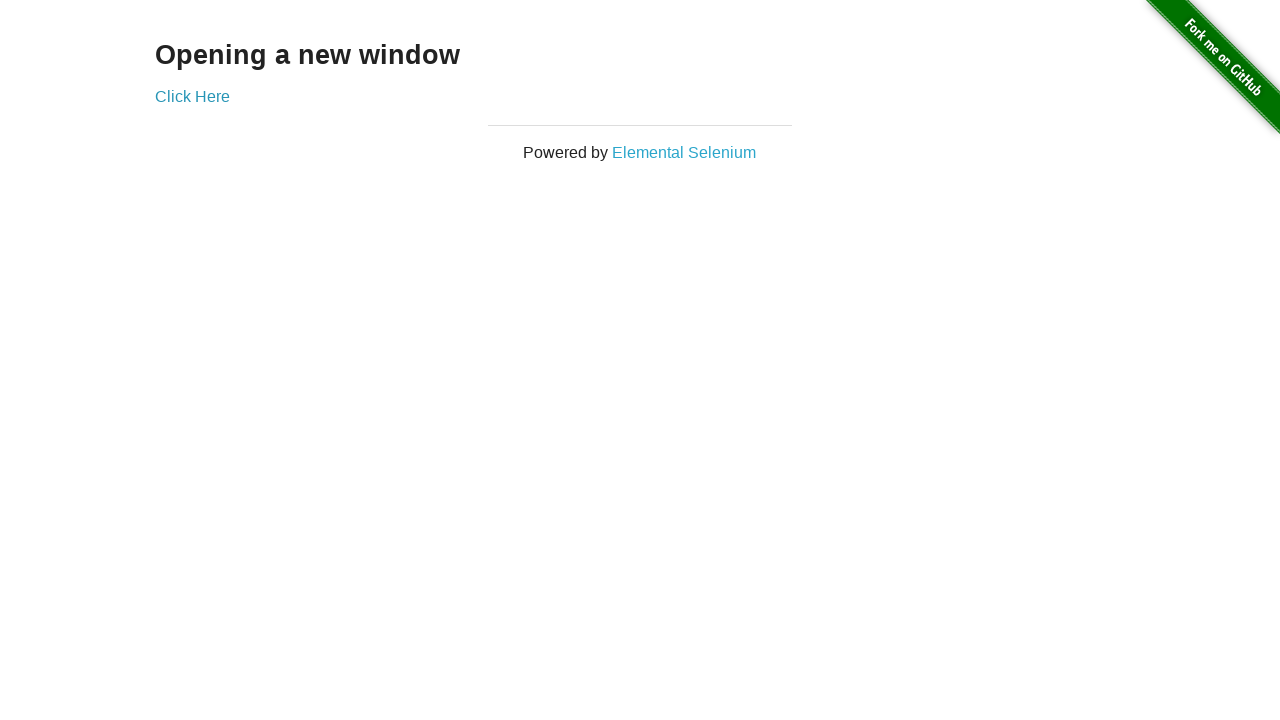

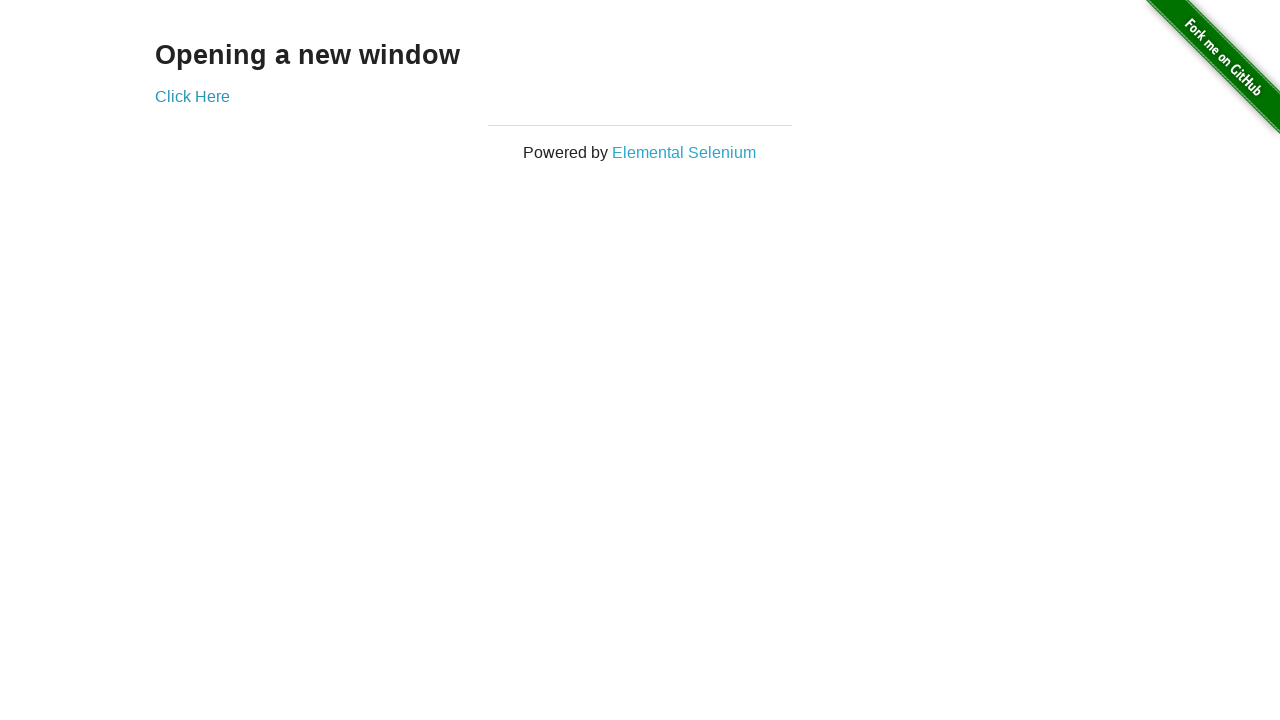